Tests table sorting by clicking on the "dues" column header using XPath selectors, then verifies the column values are sorted

Starting URL: http://the-internet.herokuapp.com/tables

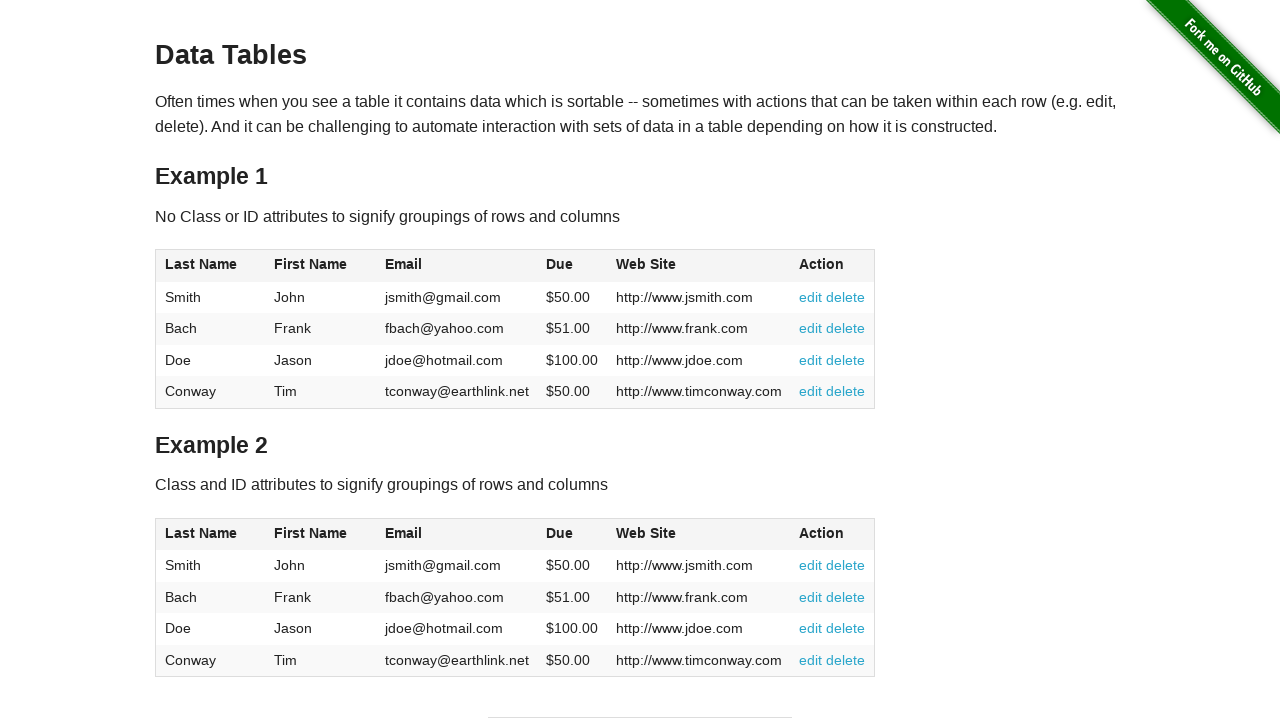

Clicked on dues column header using XPath to sort at (560, 533) on xpath=//*[contains(@class, 'dues')]
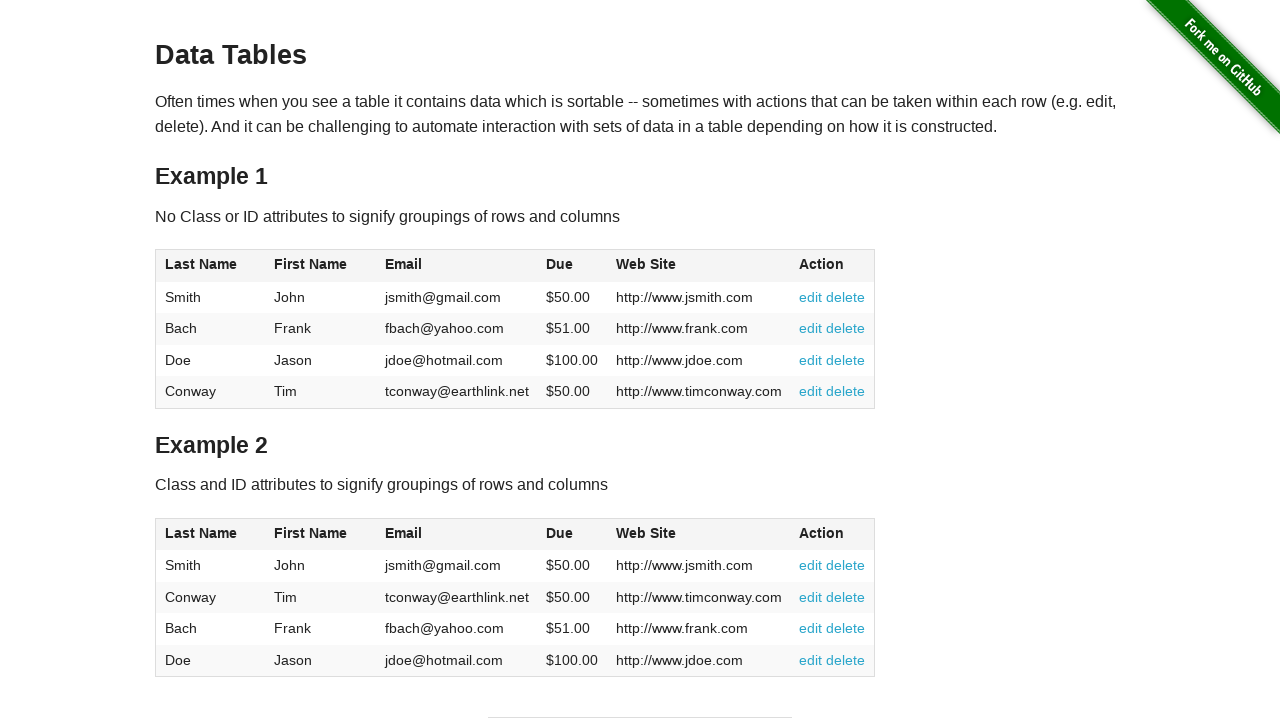

Waited for table2 dues elements to load
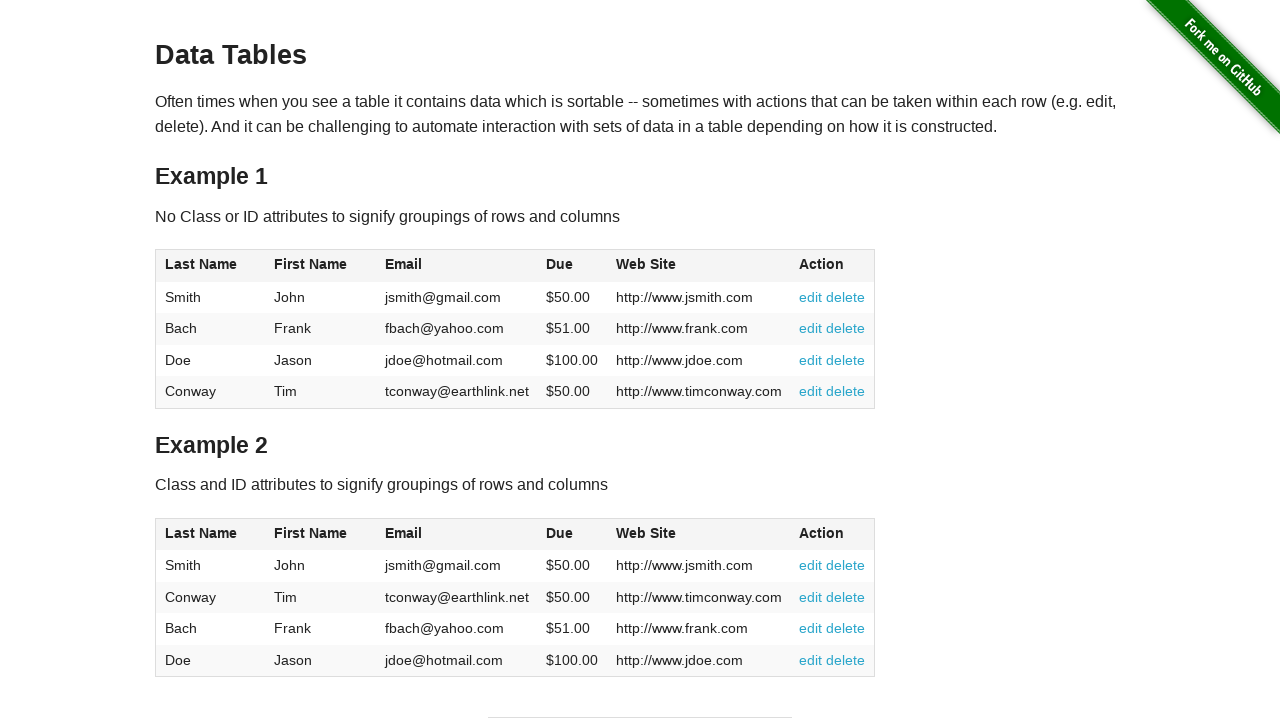

Retrieved all dues values from table2
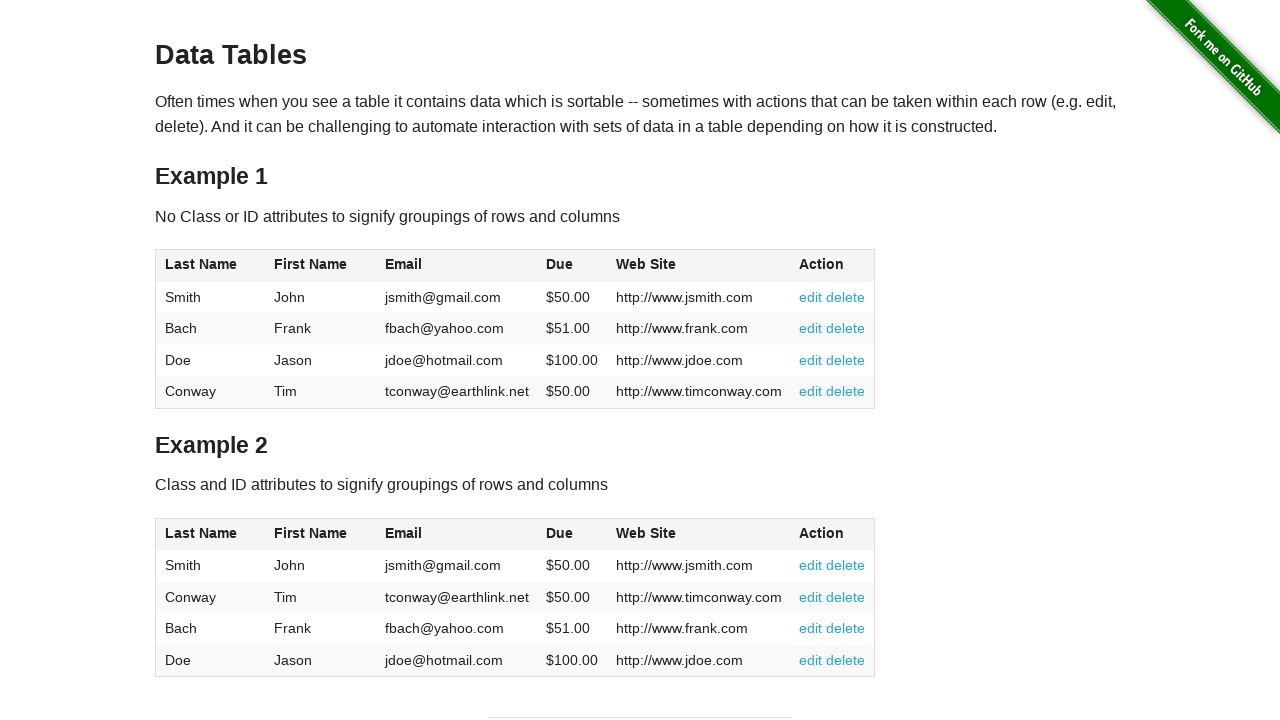

Parsed dues values and converted to floats
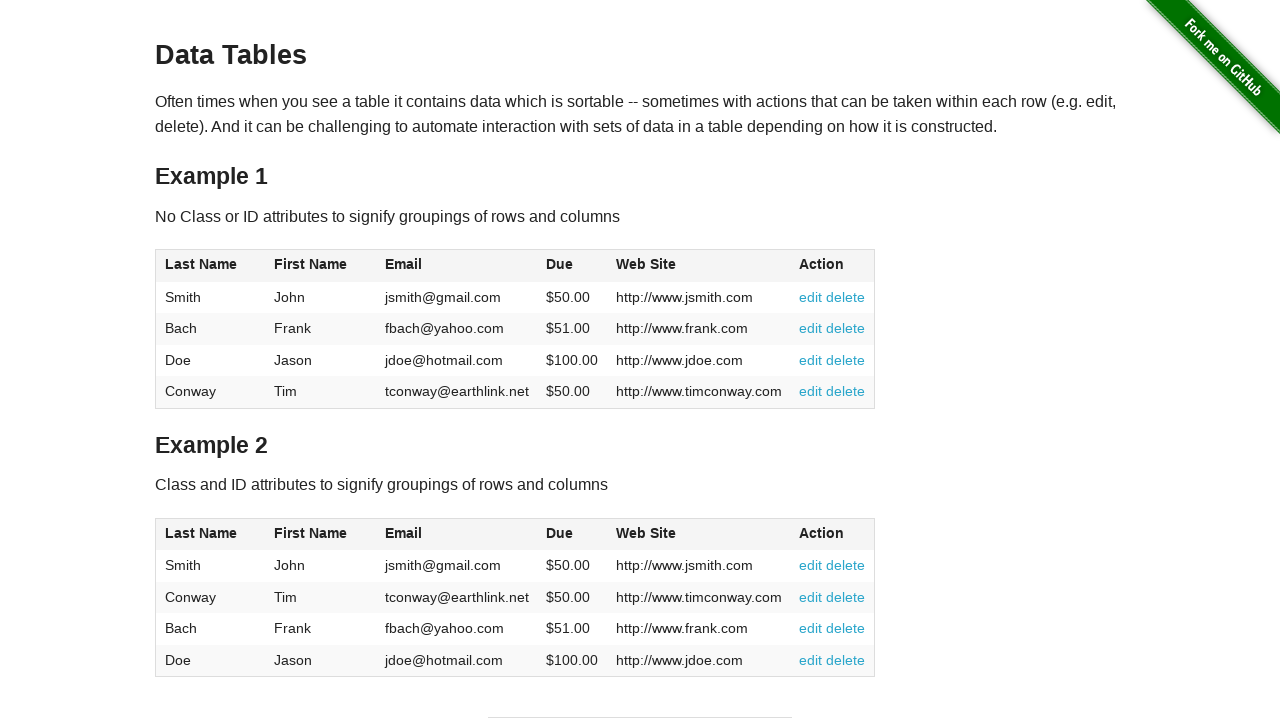

Verified dues column is sorted in ascending order
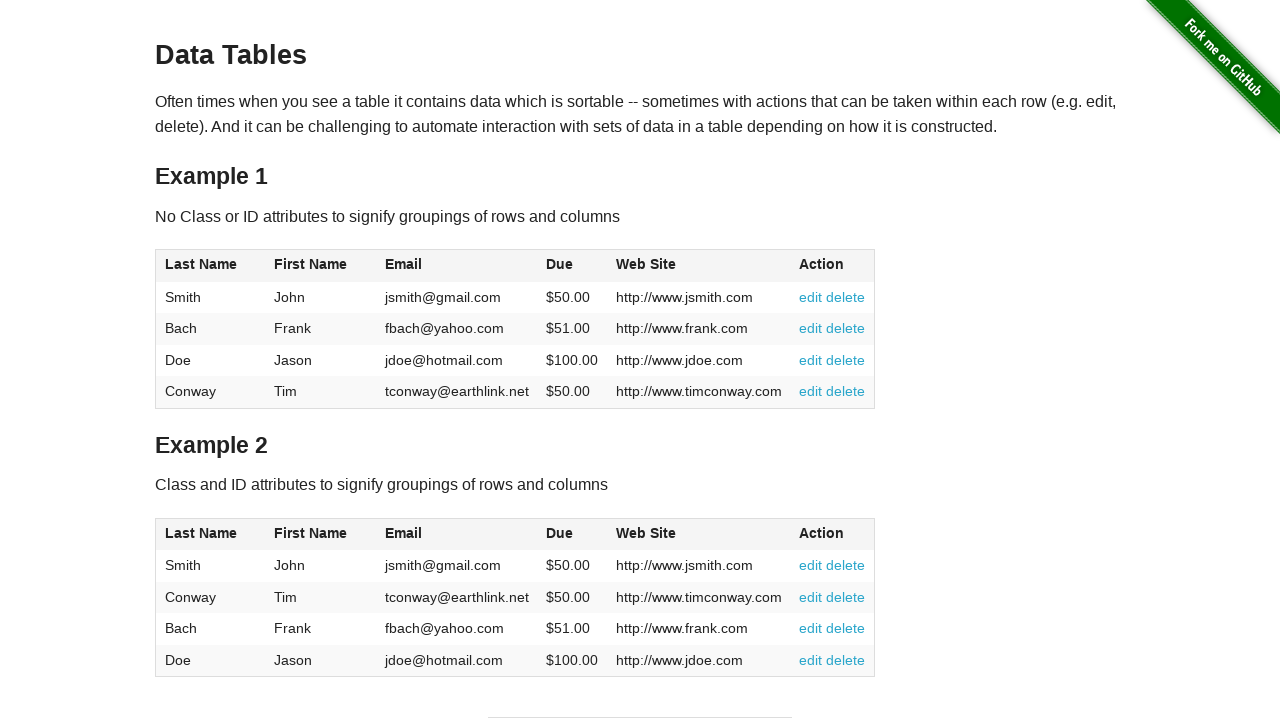

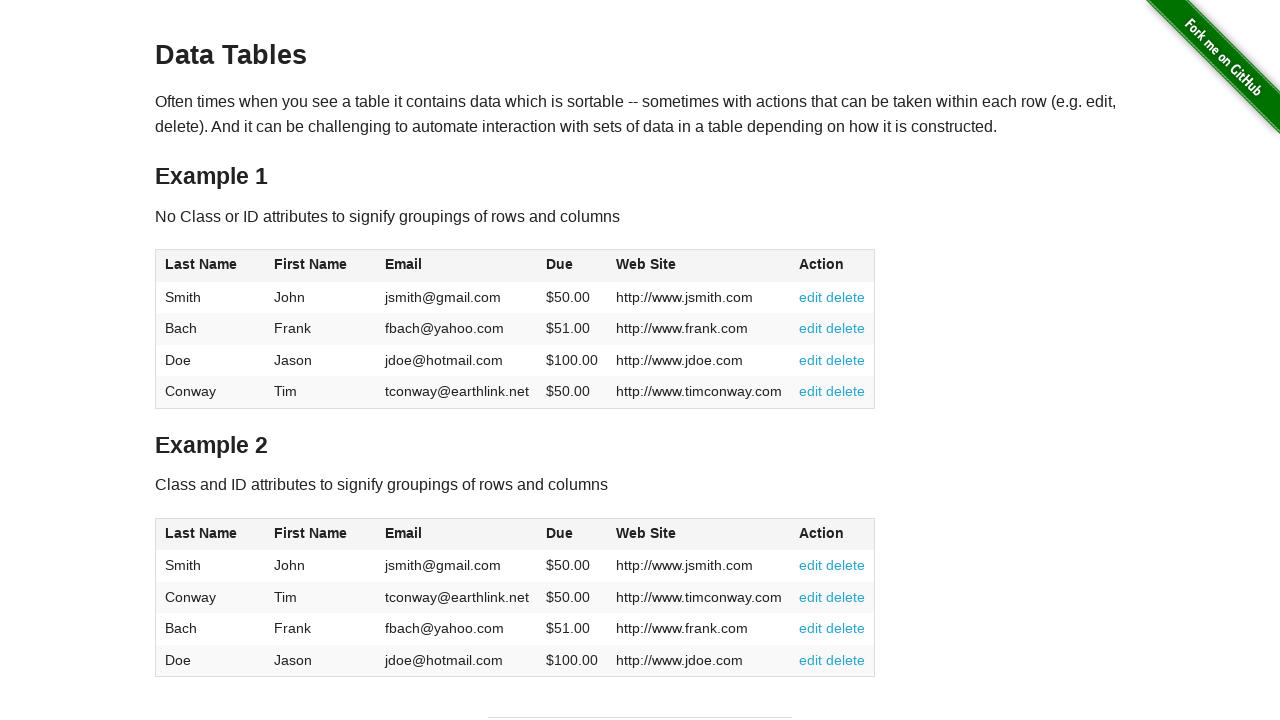